Tests the contact form functionality on Demo Blaze website by filling in email, name, and message fields, then submitting the form and verifying the success alert.

Starting URL: https://www.demoblaze.com/index.html#

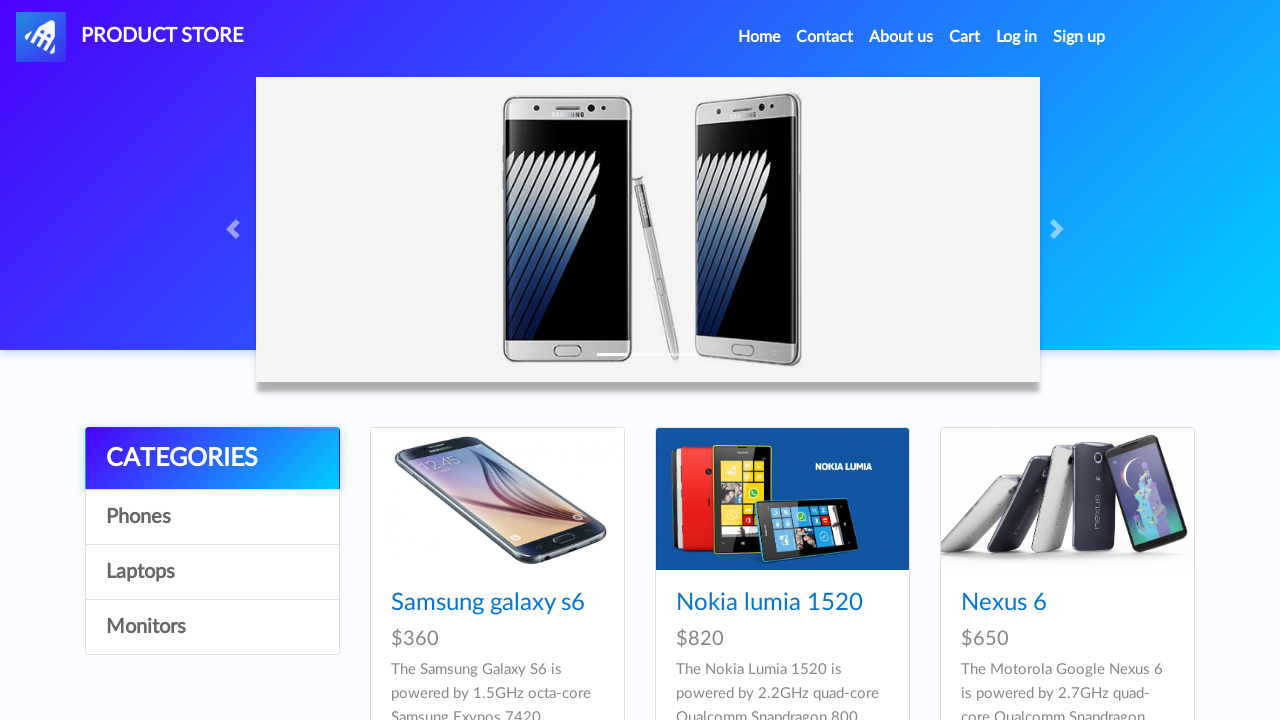

Clicked Contact option in navigation at (825, 37) on xpath=//*[@id="navbarExample"]/ul/li[2]/a
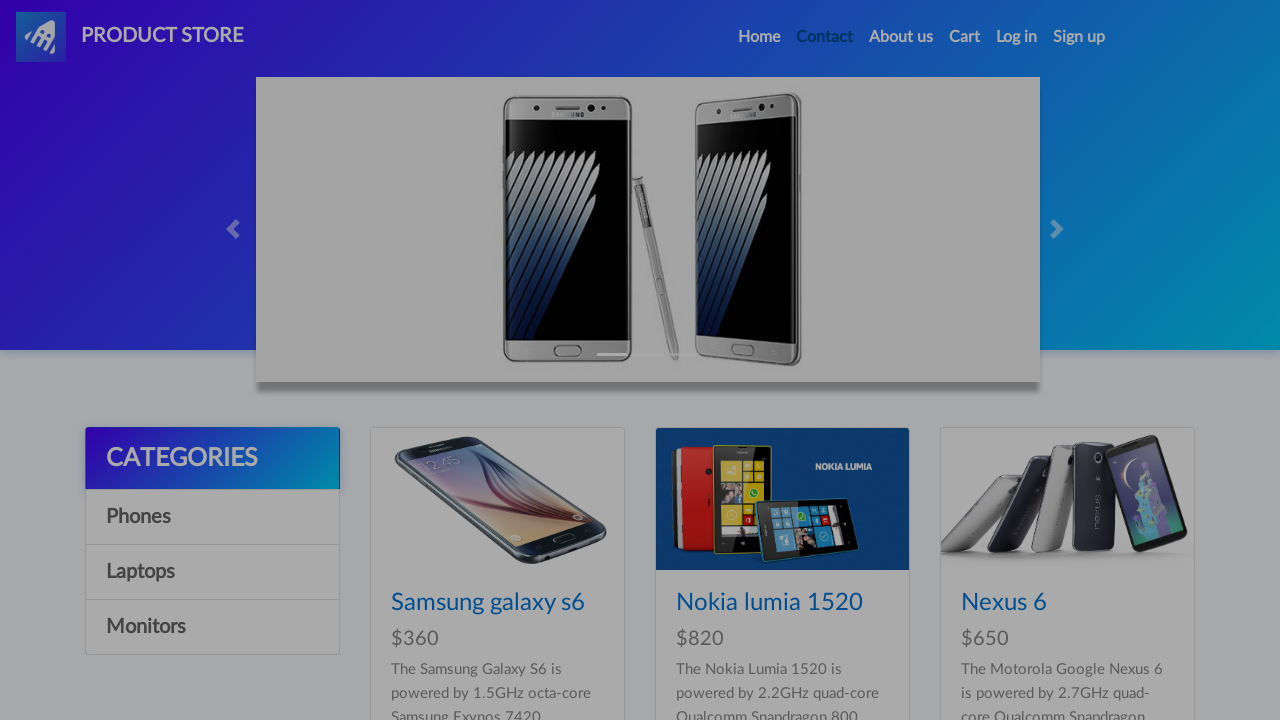

Contact modal appeared with email field visible
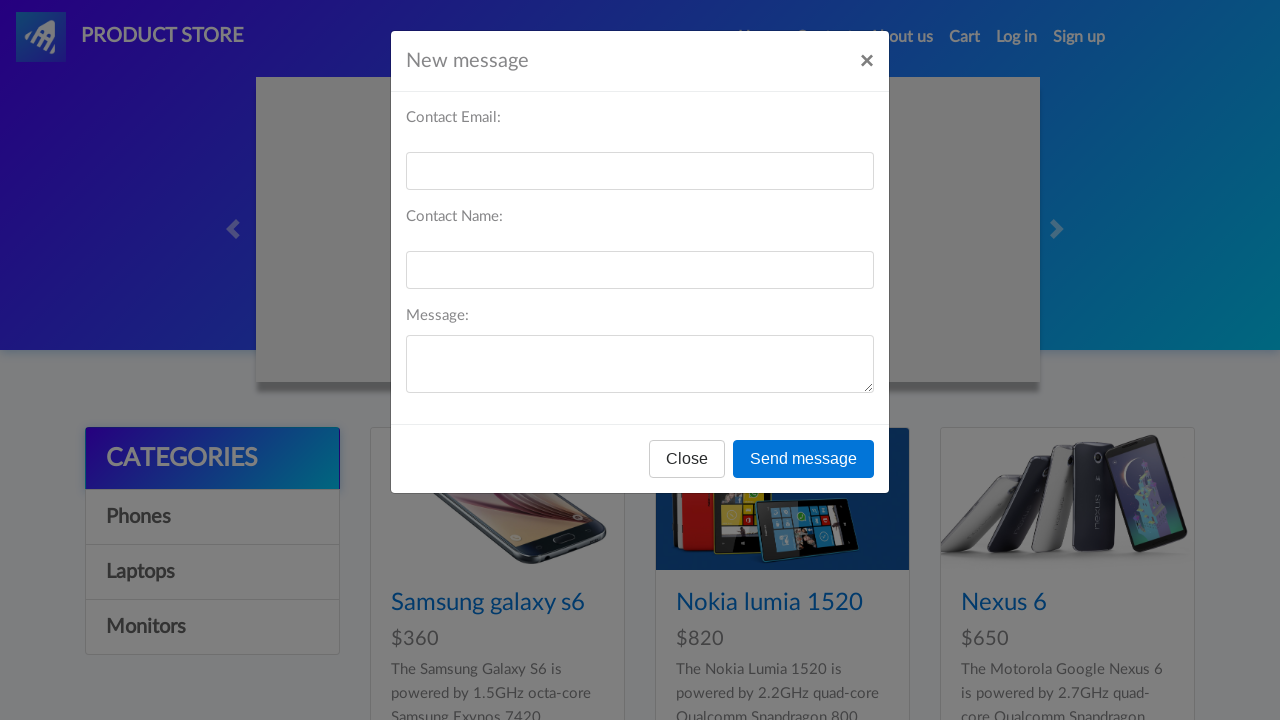

Filled email field with 'testuser42@example.com' on #recipient-email
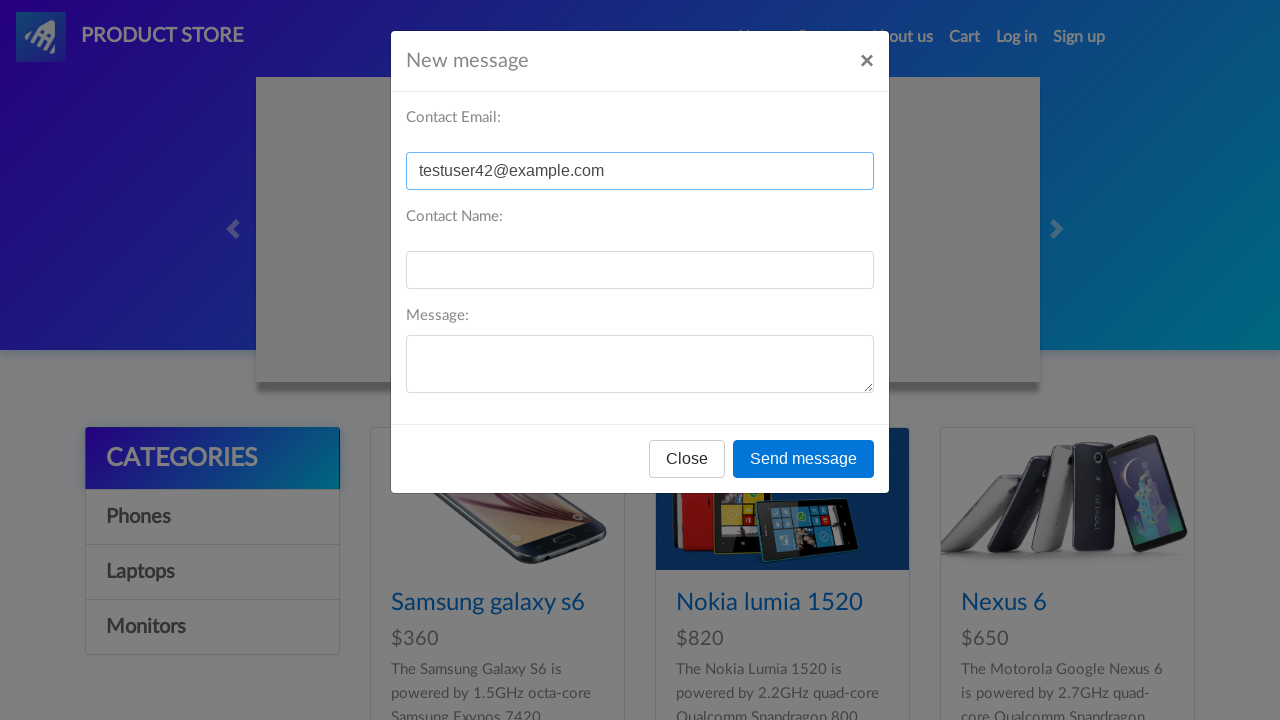

Filled name field with 'John Smith' on #recipient-name
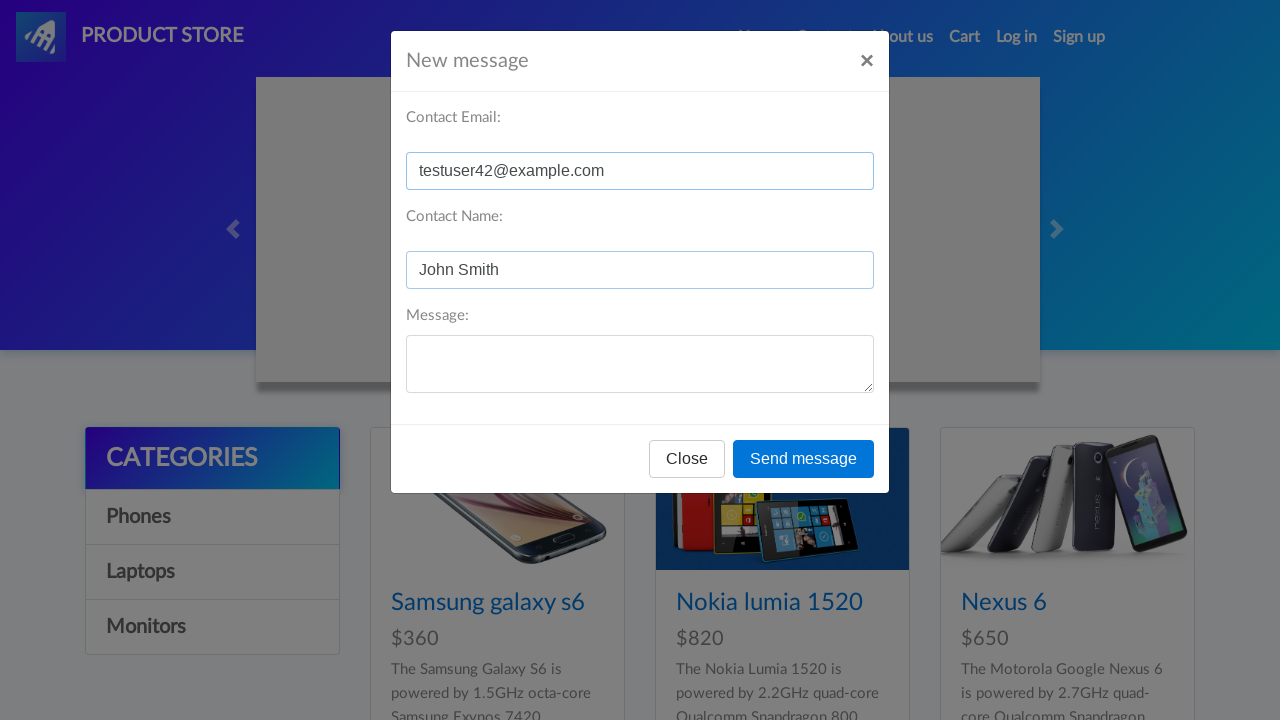

Filled message field with test message on #message-text
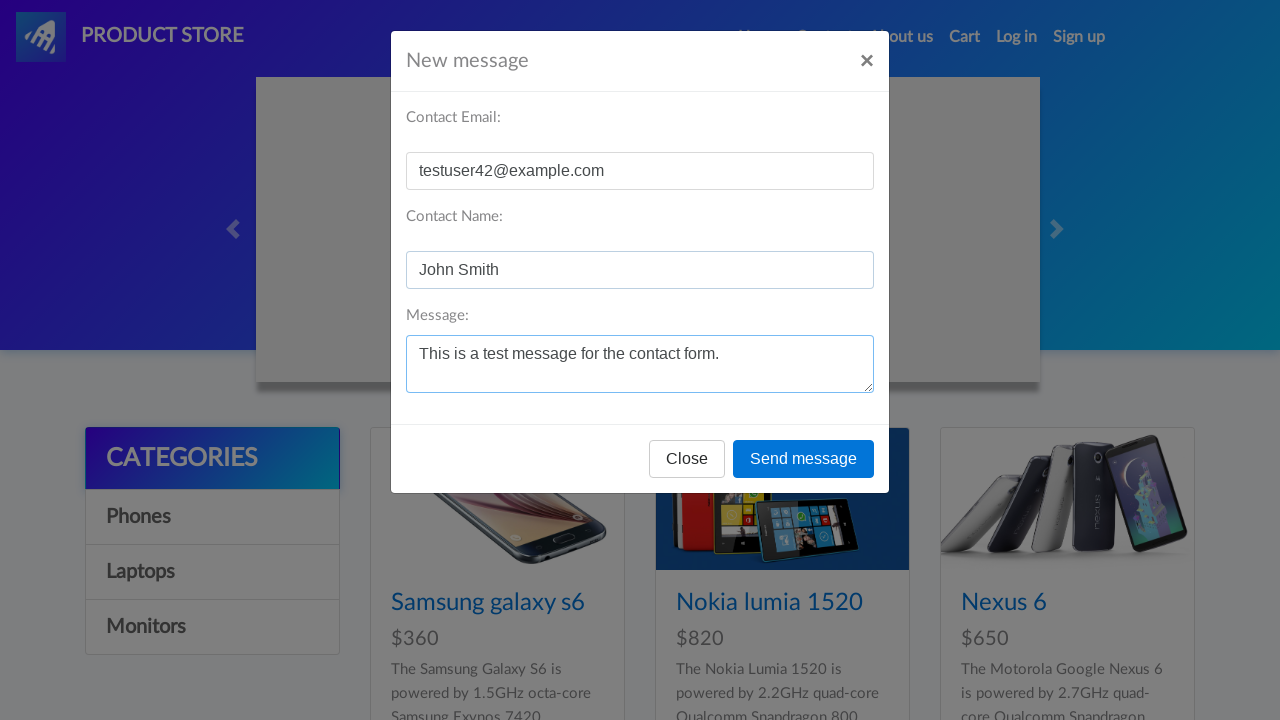

Clicked Send message button at (804, 459) on xpath=//*[@id="exampleModal"]/div/div/div[3]/button[2]
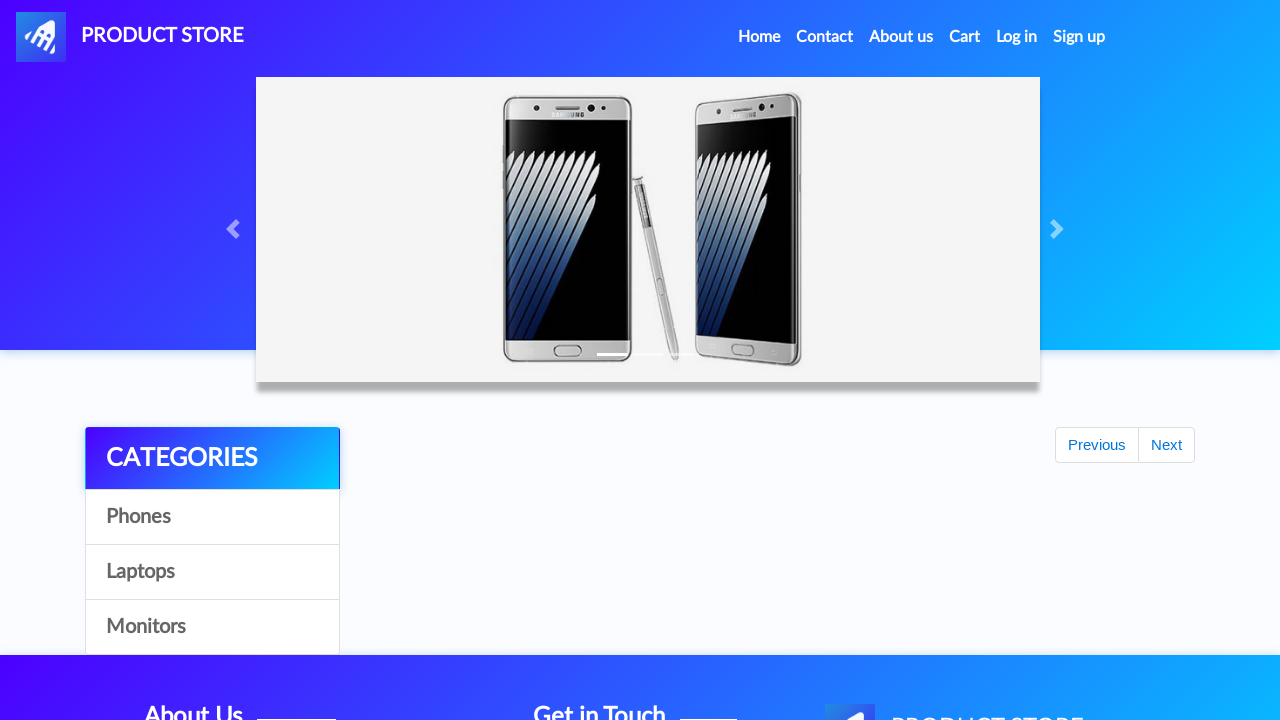

Accepted success alert dialog
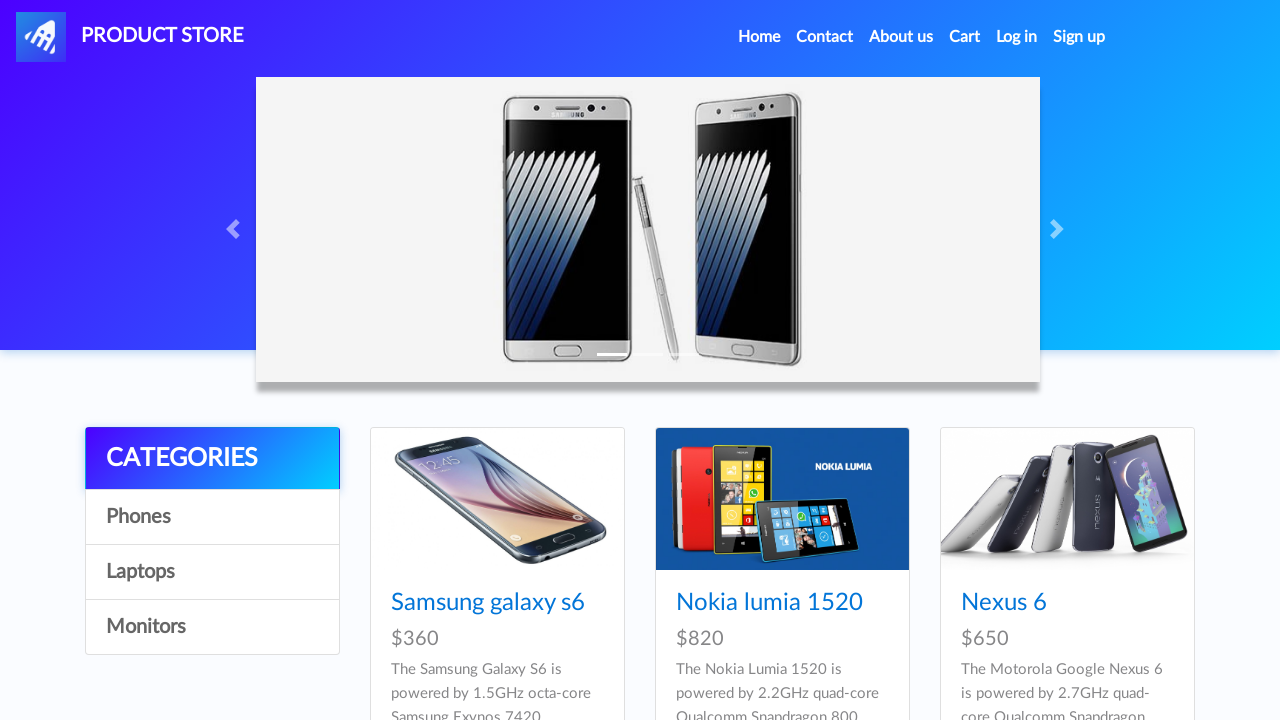

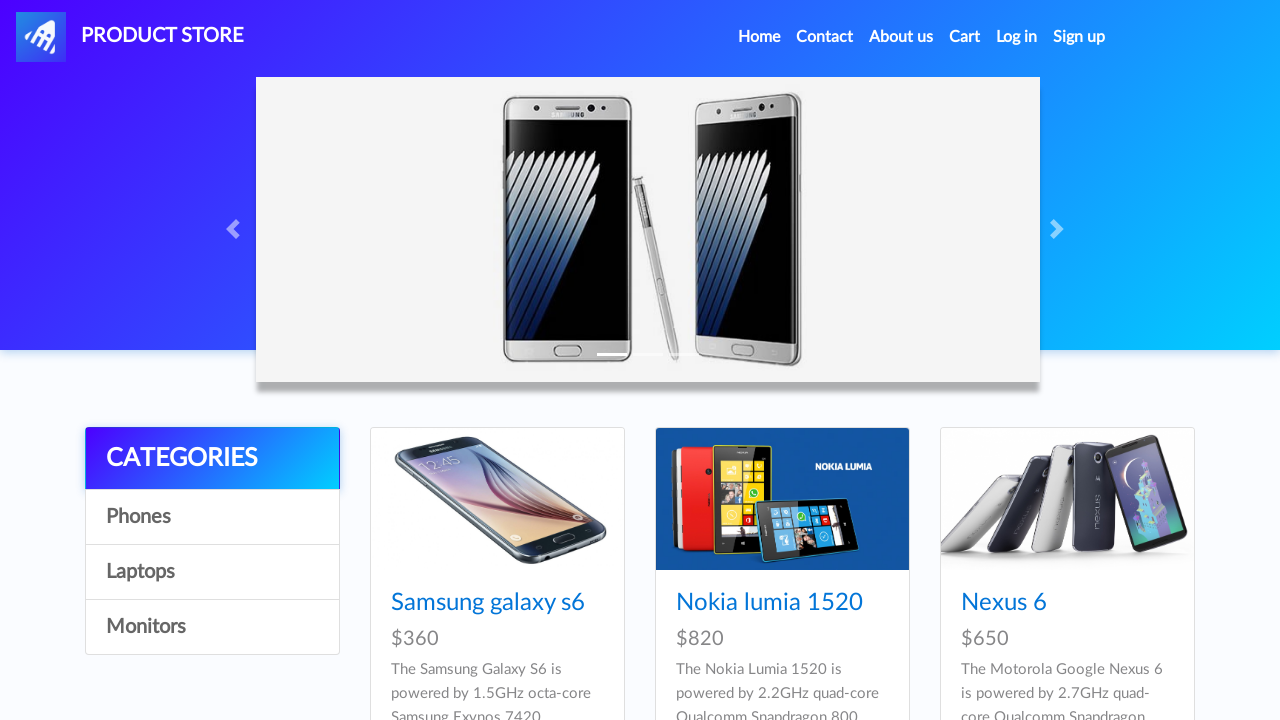